Tests calendar date picker functionality by selecting a specific date and validating the input fields display the correct month, day, and year values

Starting URL: https://rahulshettyacademy.com/seleniumPractise/#/offers

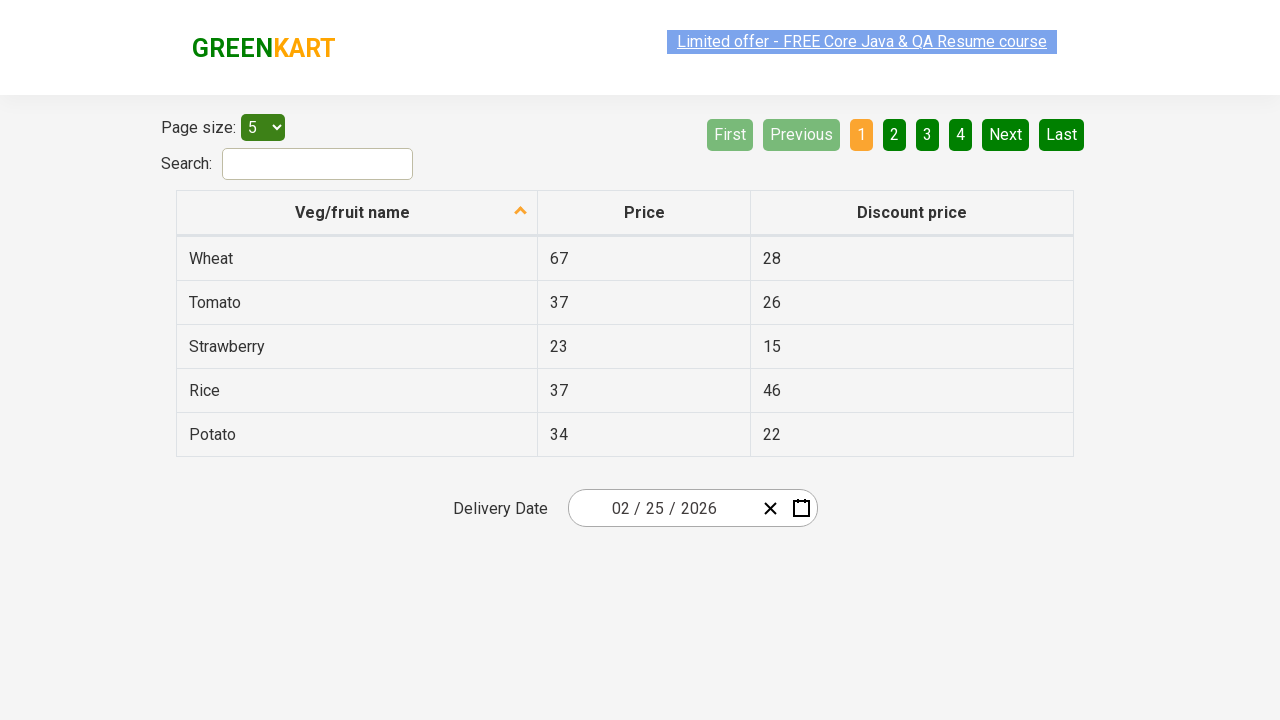

Clicked on calendar date picker to open it at (662, 508) on .react-date-picker__inputGroup
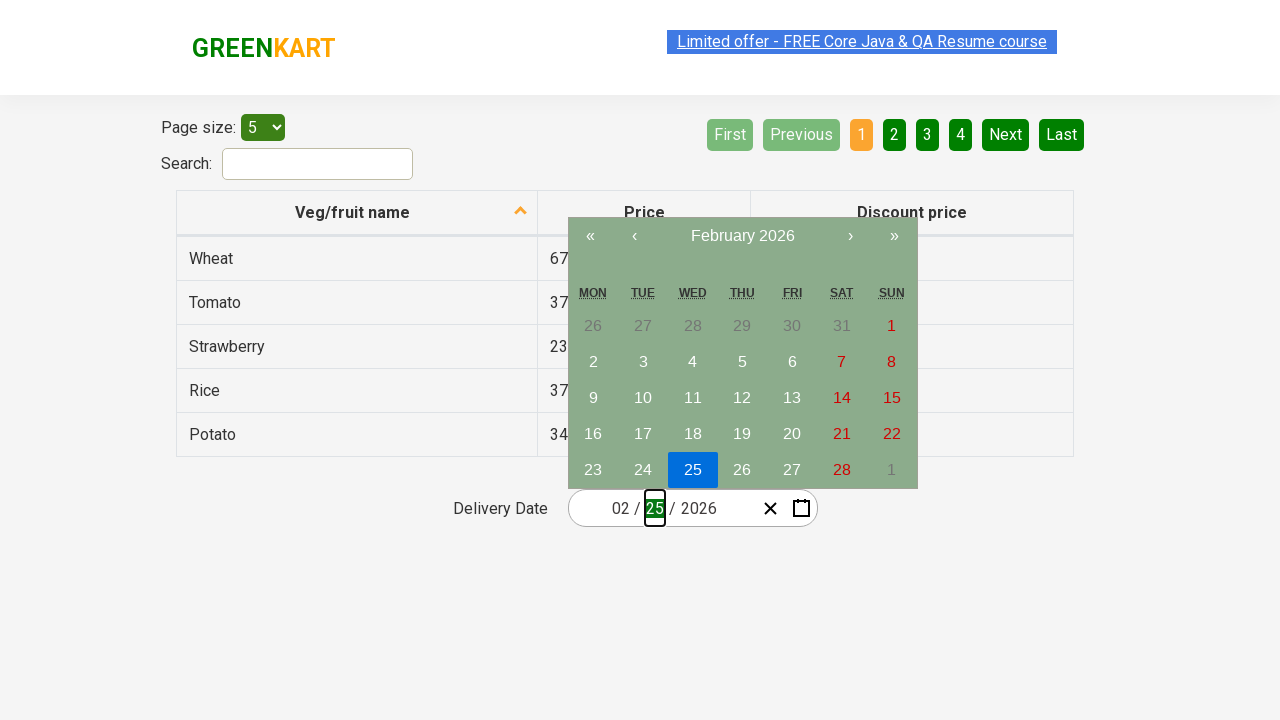

Clicked calendar navigation label (first click to go to month view) at (742, 236) on .react-calendar__navigation__label
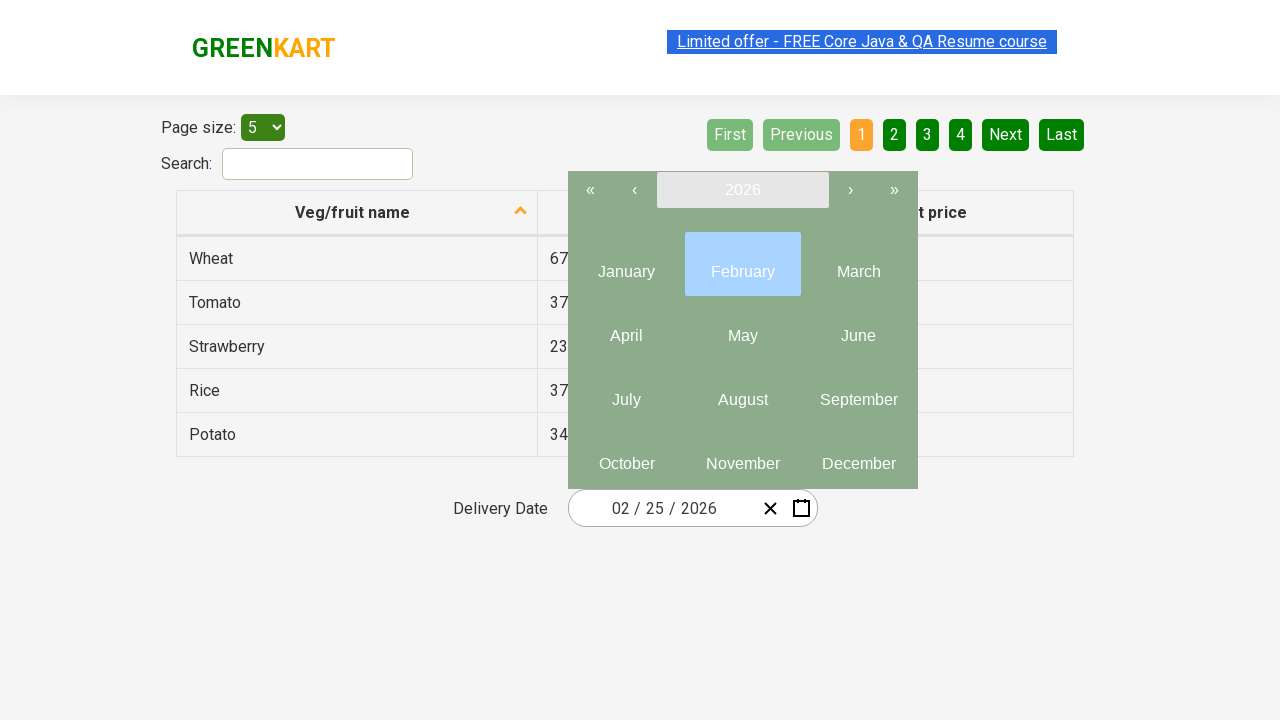

Clicked calendar navigation label (second click to go to year view) at (742, 190) on .react-calendar__navigation__label
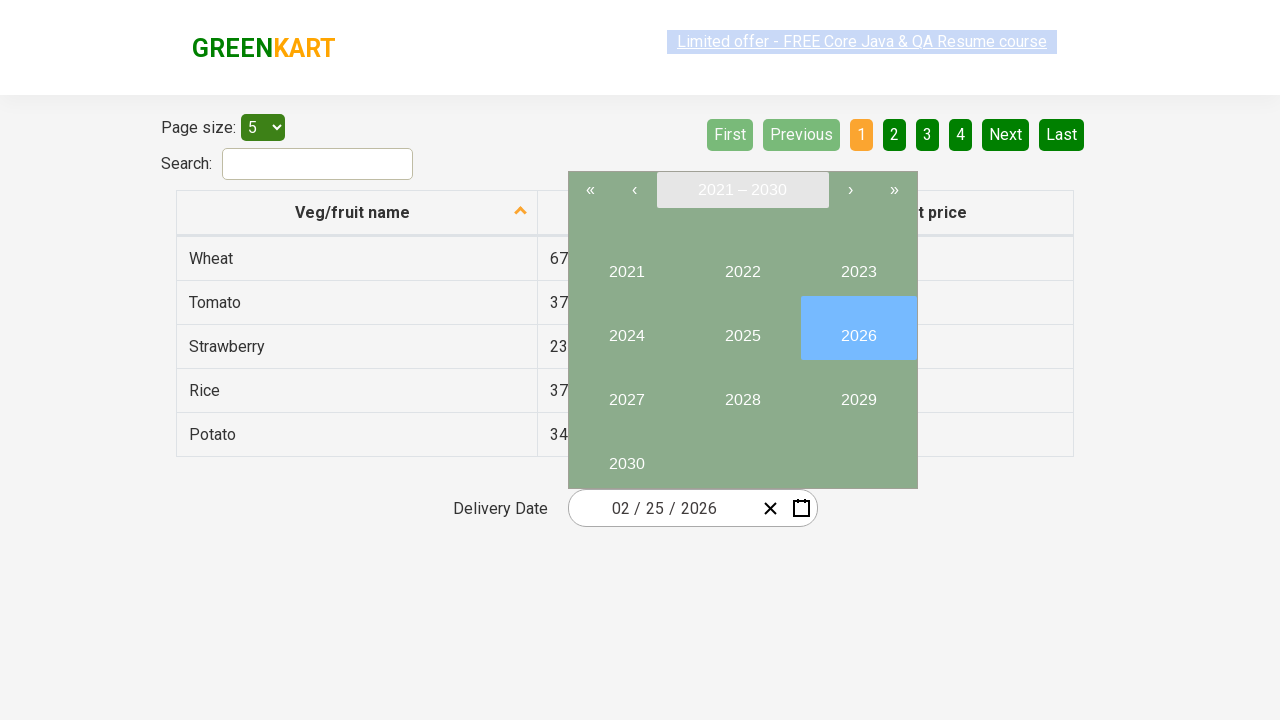

Selected year 2027 from calendar at (626, 392) on internal:text="2027"i
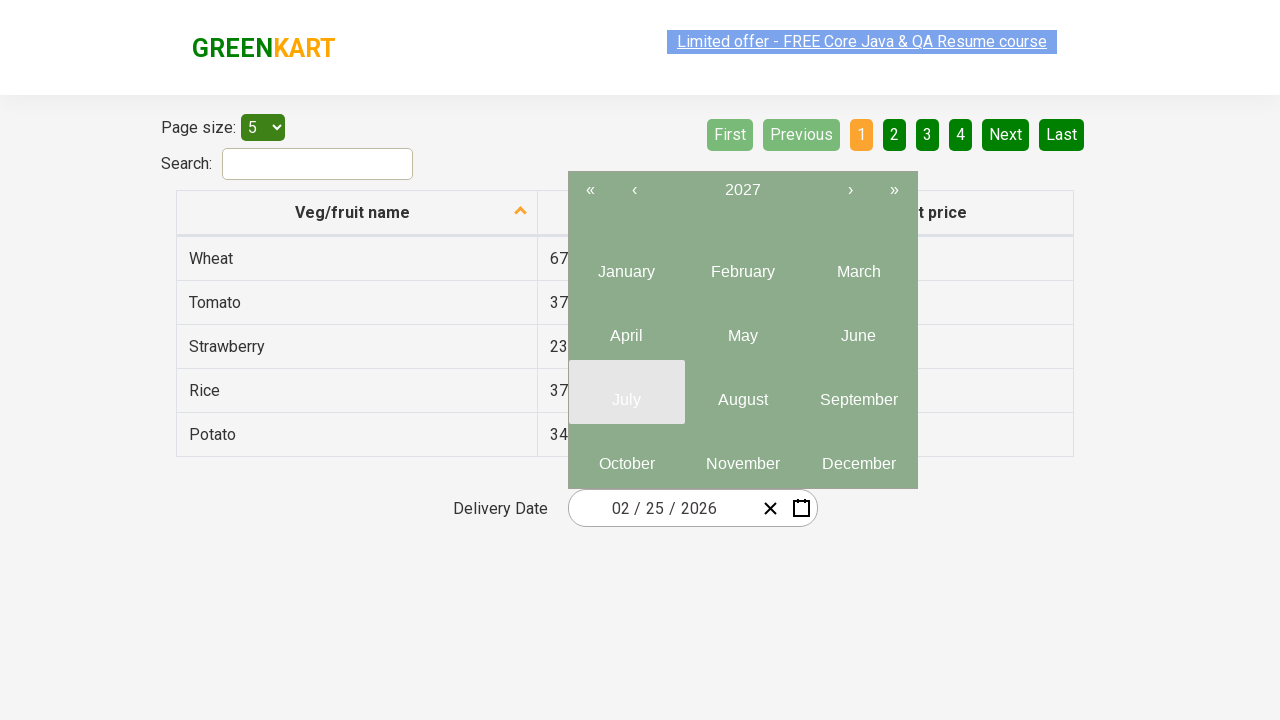

Selected month 6 (June) from calendar at (858, 328) on .react-calendar__tile >> nth=5
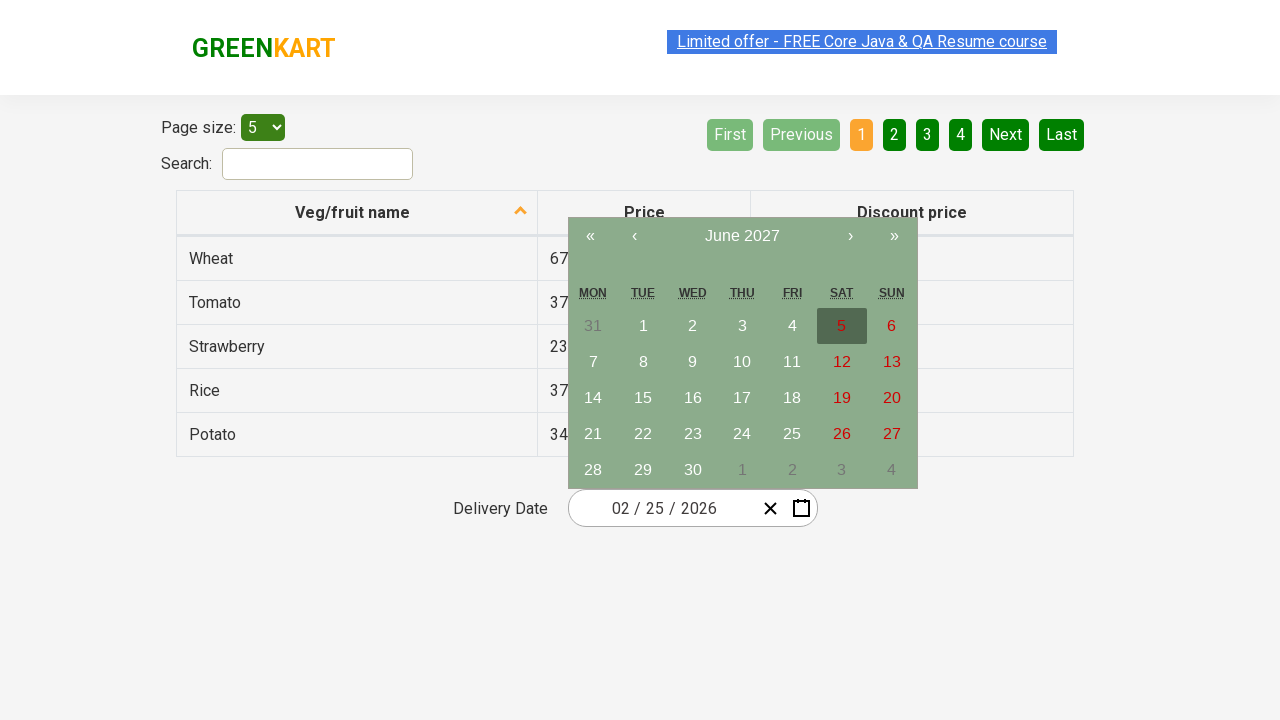

Selected date 15 from calendar at (643, 398) on //abbr[text()='15']
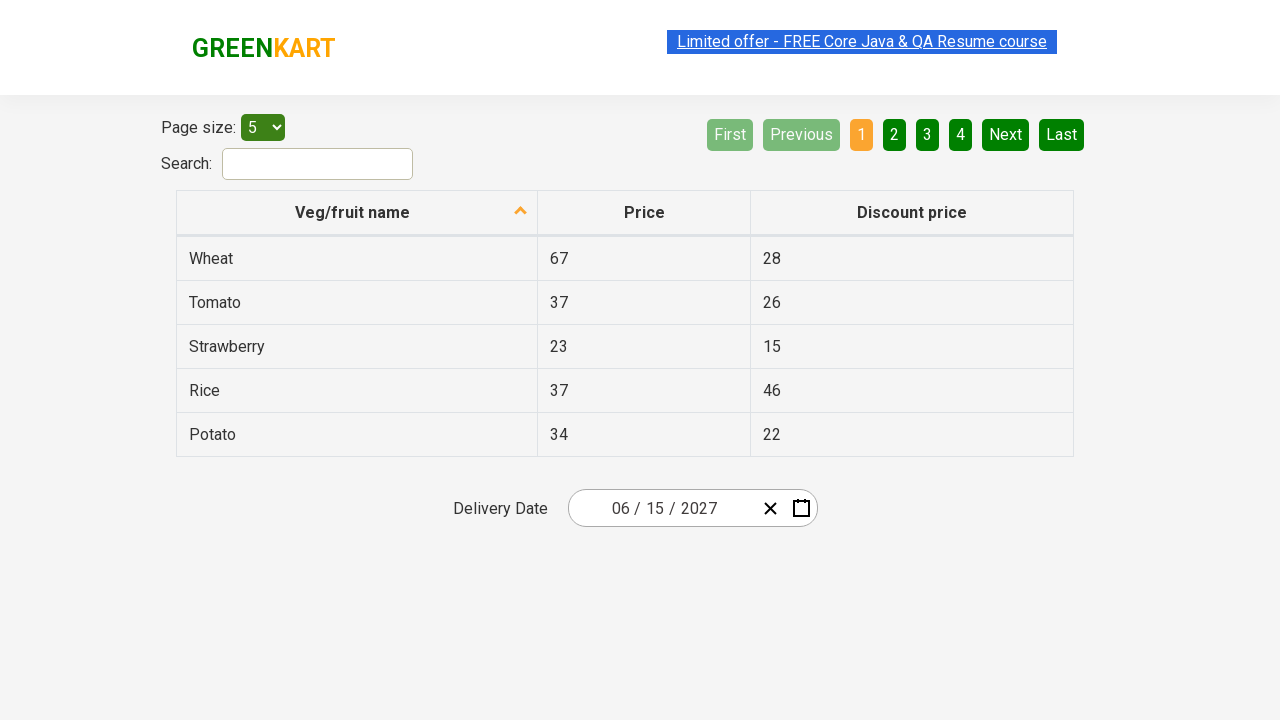

Validated input field 0 contains value '6' (expected '6')
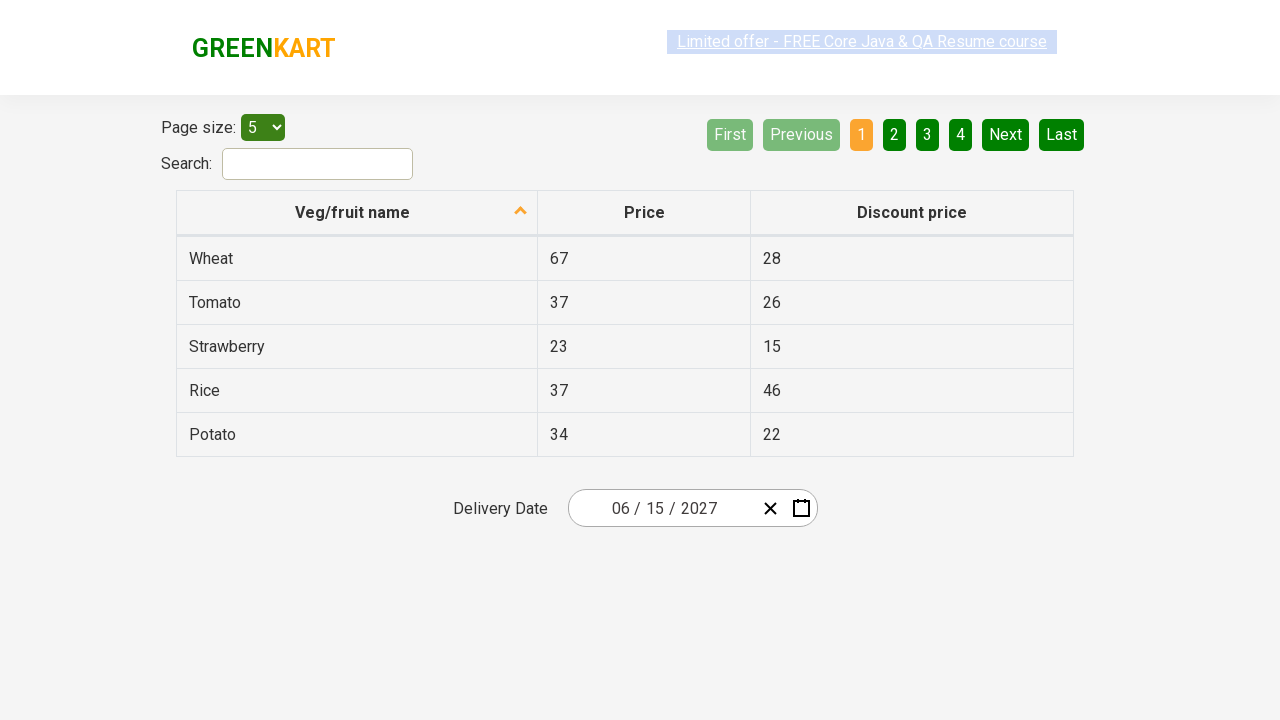

Assertion passed: input field 0 value matches expected value '6'
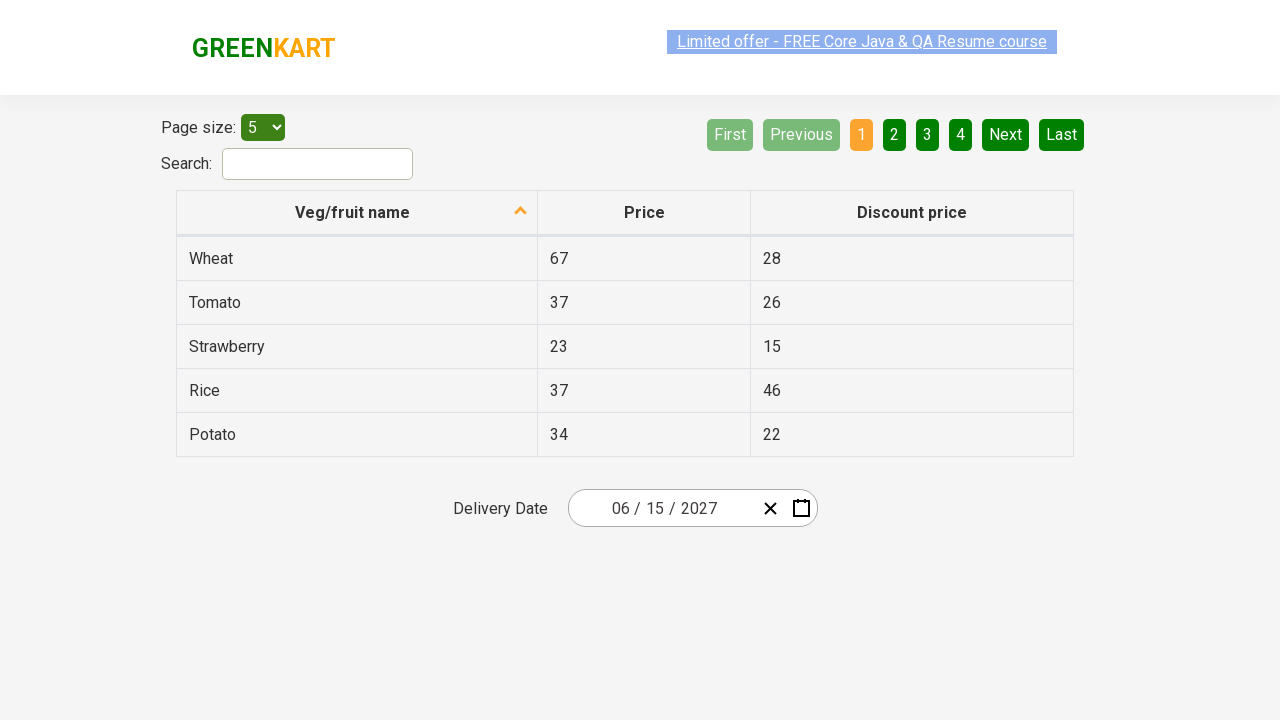

Validated input field 1 contains value '15' (expected '15')
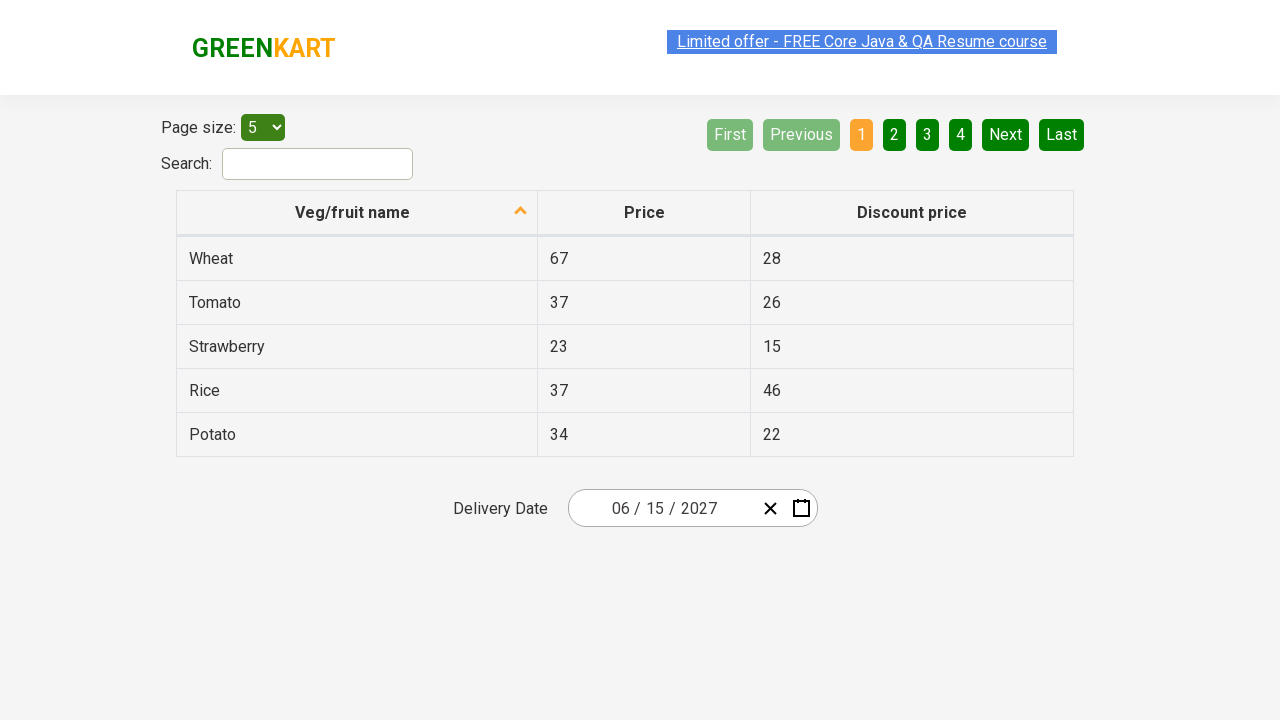

Assertion passed: input field 1 value matches expected value '15'
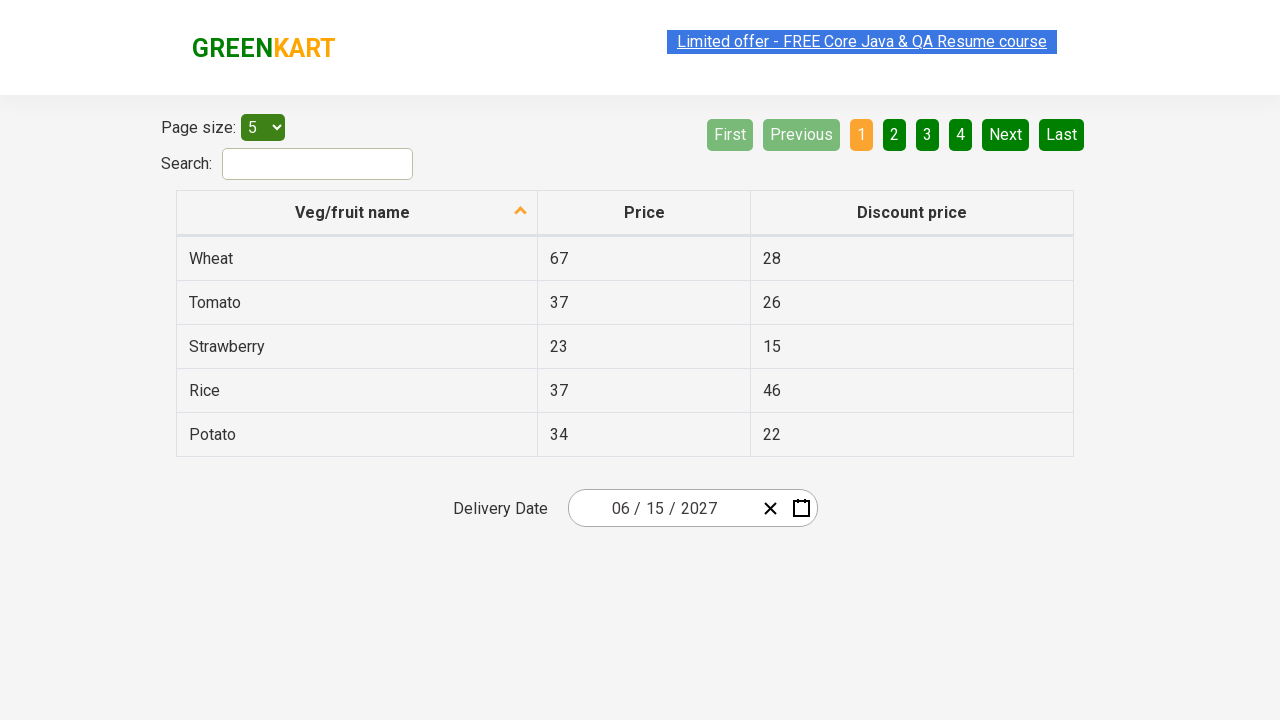

Validated input field 2 contains value '2027' (expected '2027')
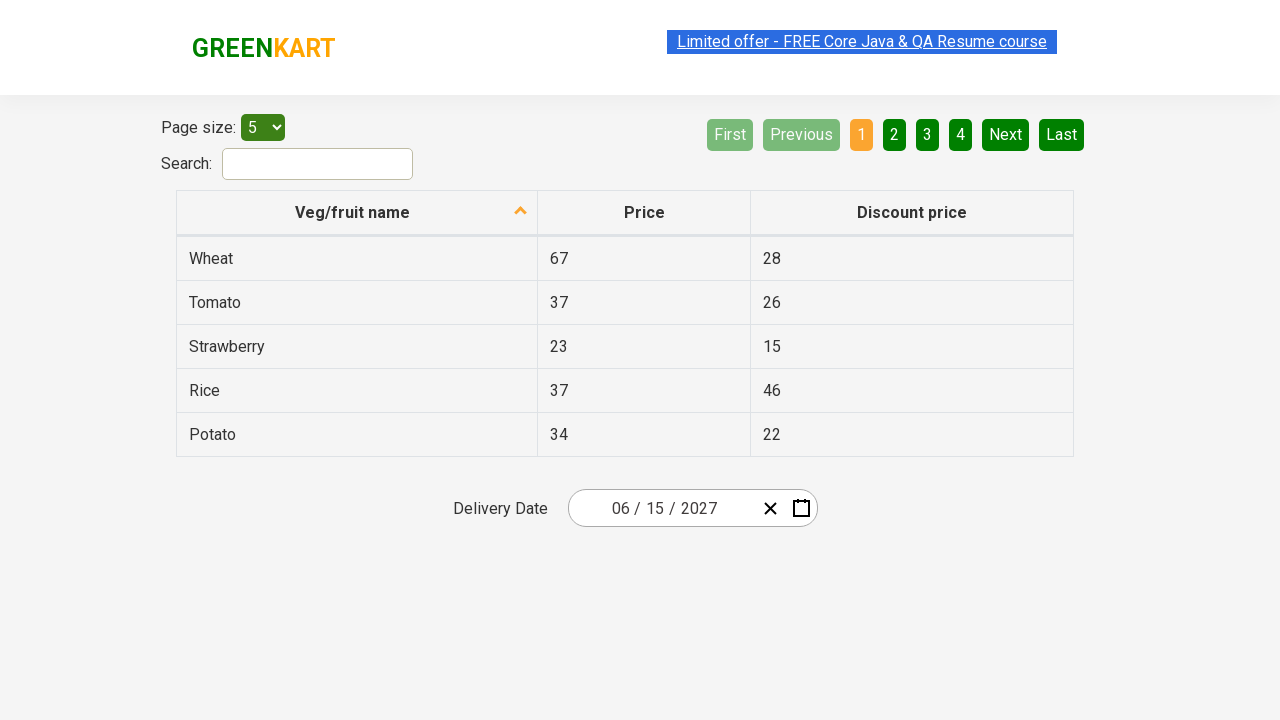

Assertion passed: input field 2 value matches expected value '2027'
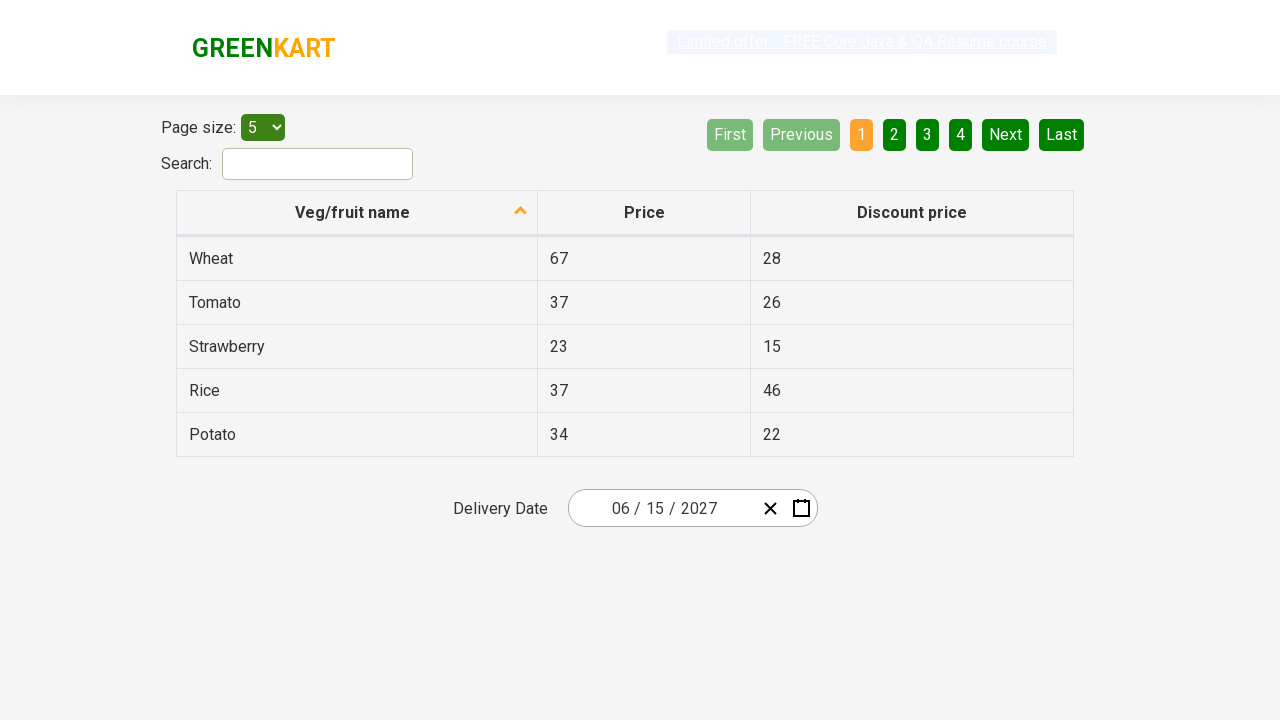

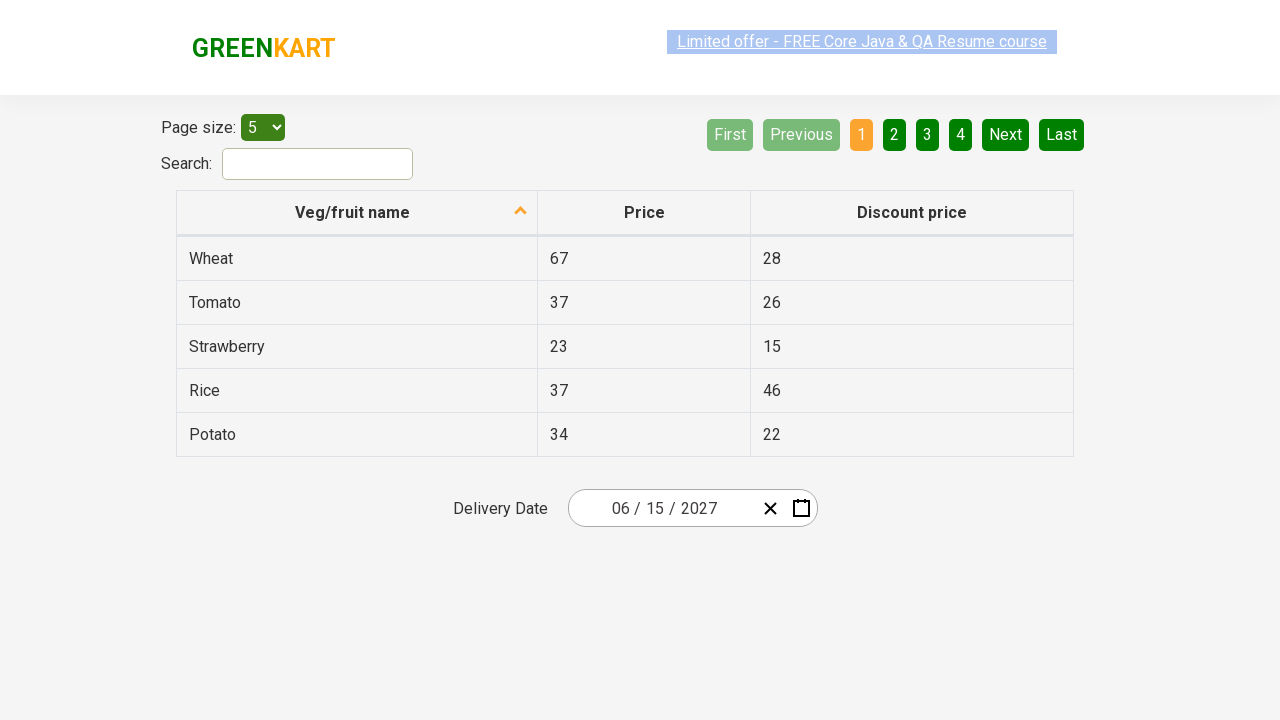